Basic browser check that navigates to the Checkly homepage and verifies it loads

Starting URL: https://checklyhq.com/

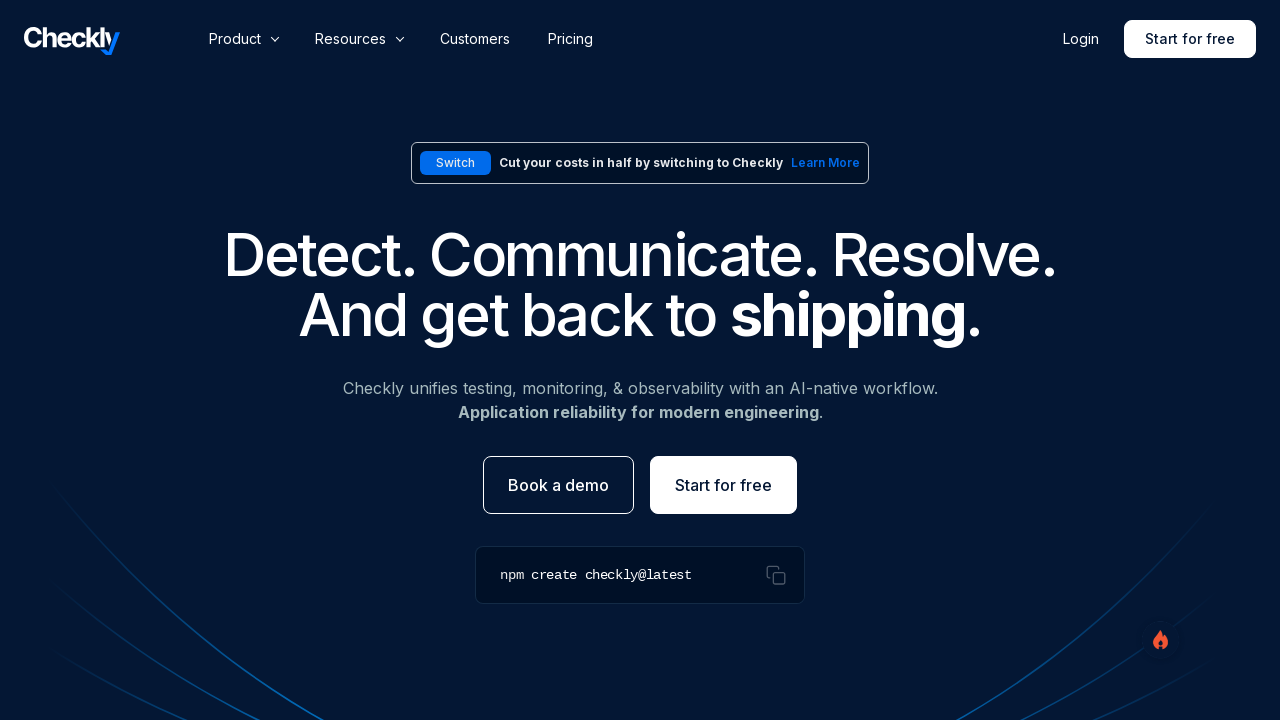

Waited for Checkly homepage to fully load (domcontentloaded)
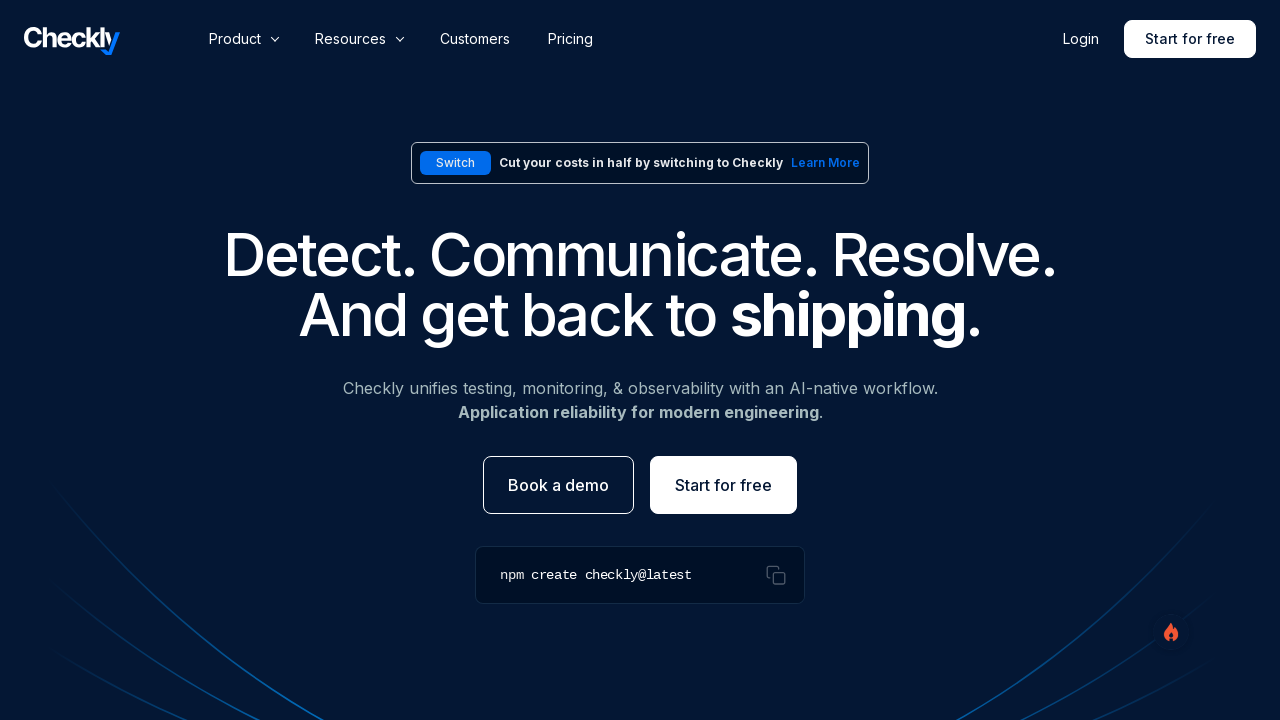

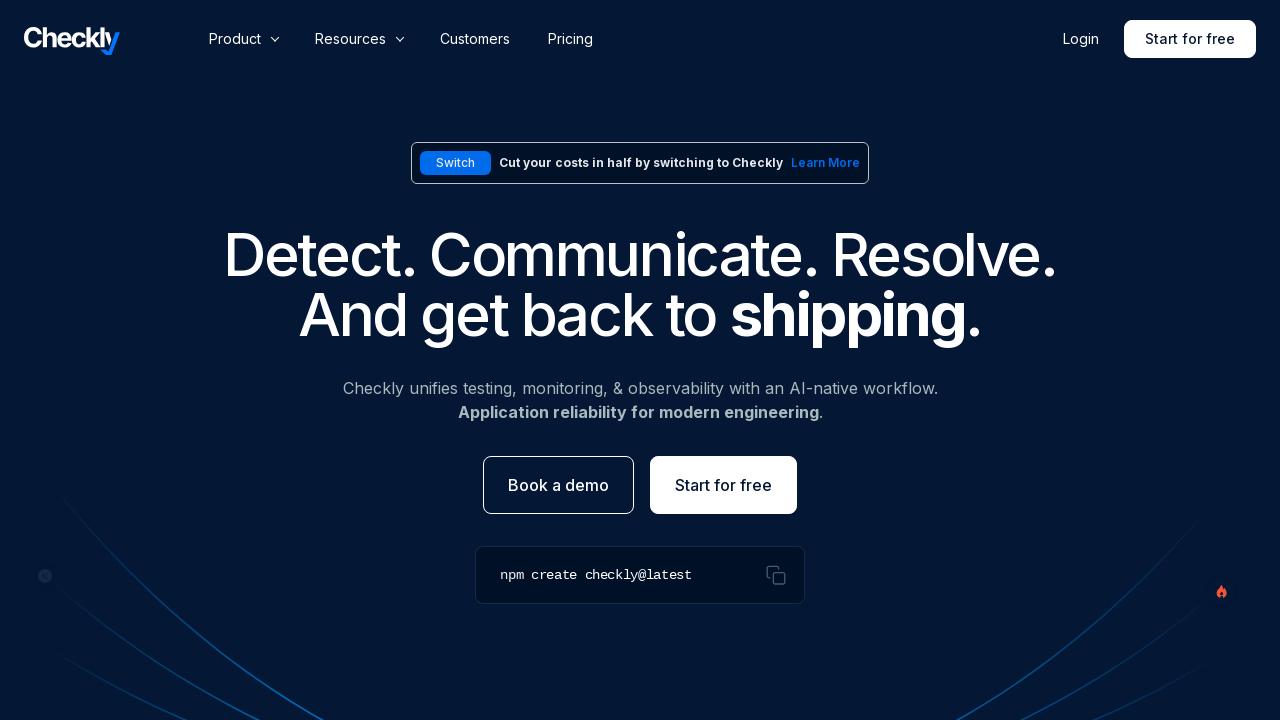